Tests an e-commerce grocery shopping flow by adding specific items (Cucumber, Brocolli, Beetroot) to cart, proceeding to checkout, and applying a promo code to verify the discount functionality.

Starting URL: https://rahulshettyacademy.com/seleniumPractise/

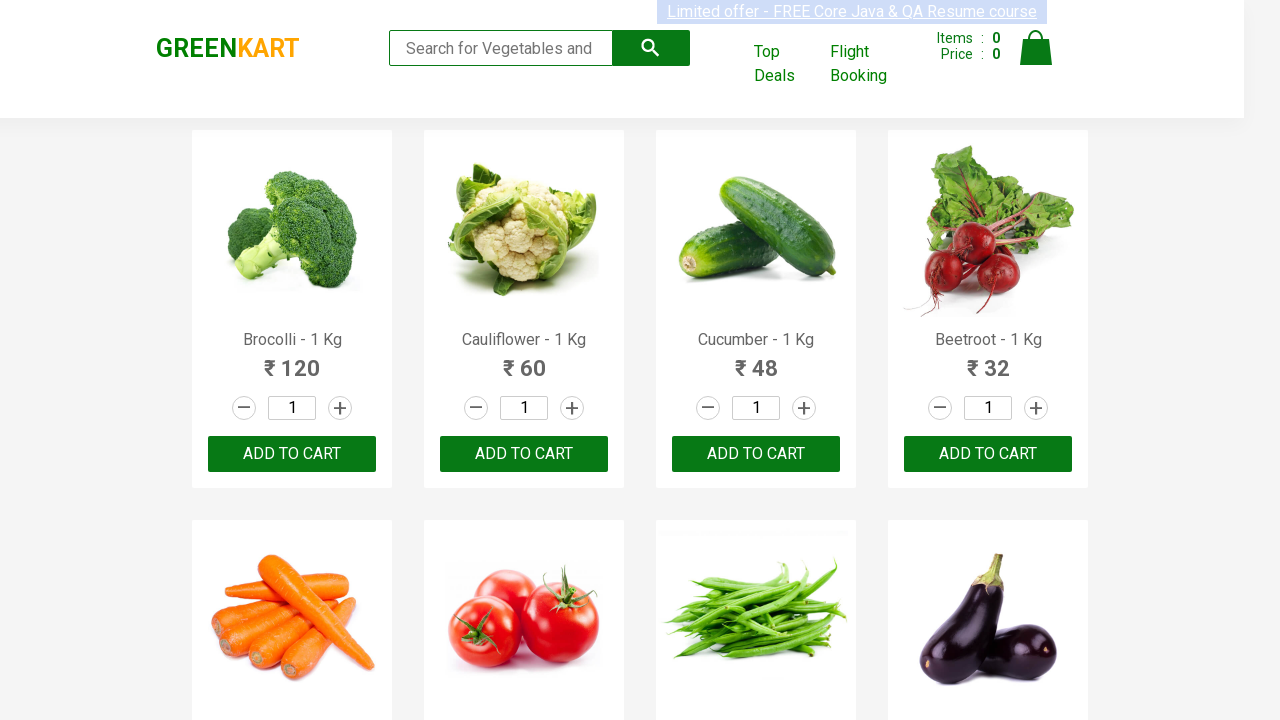

Waited for product list to load
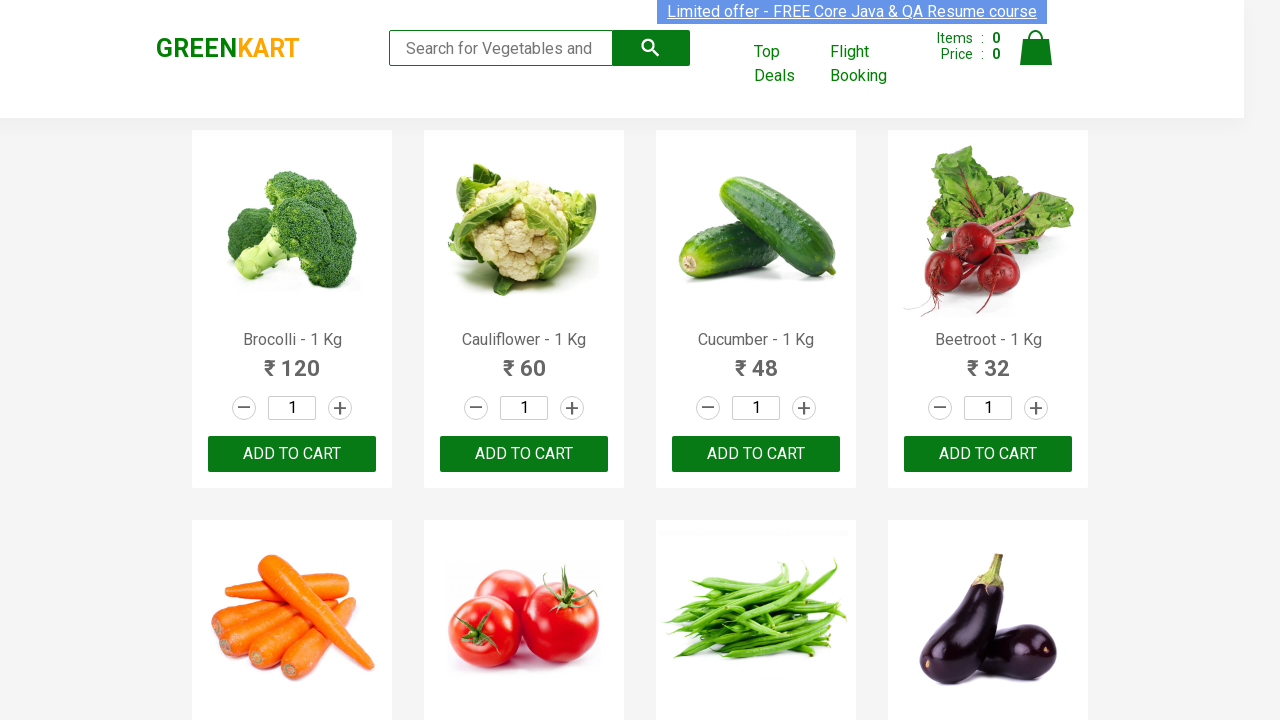

Retrieved all product name elements
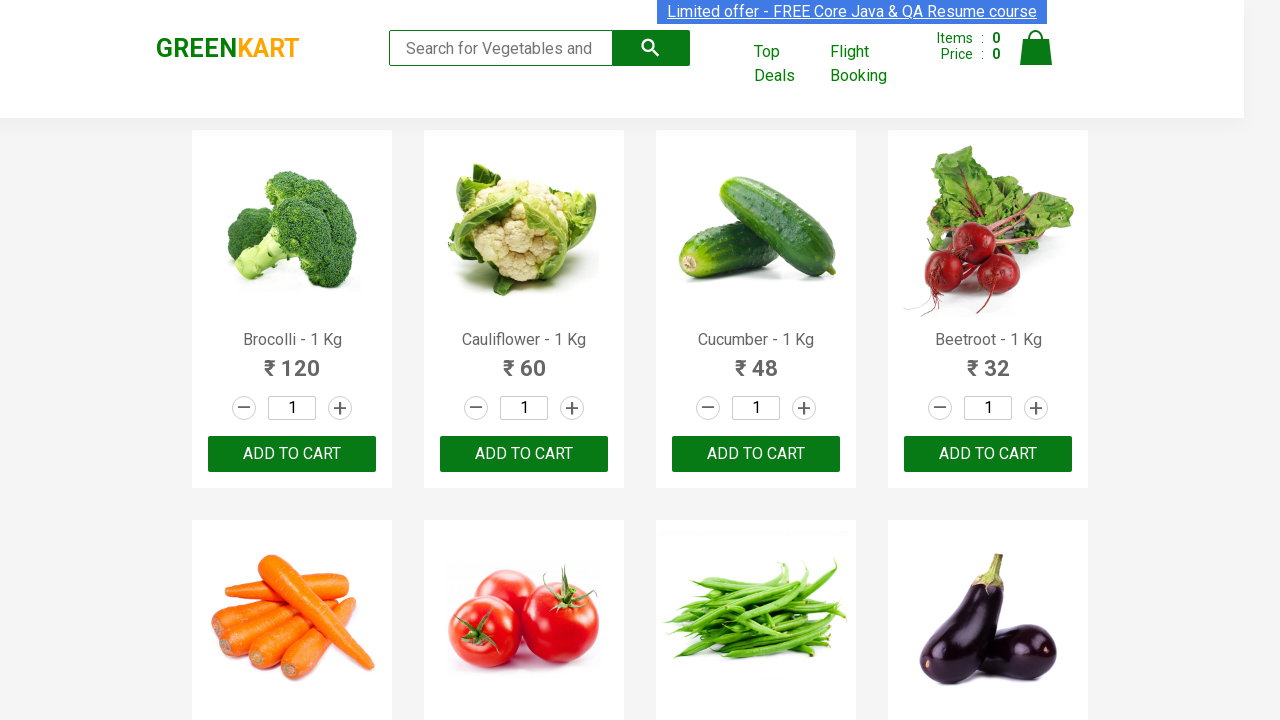

Retrieved all add to cart buttons
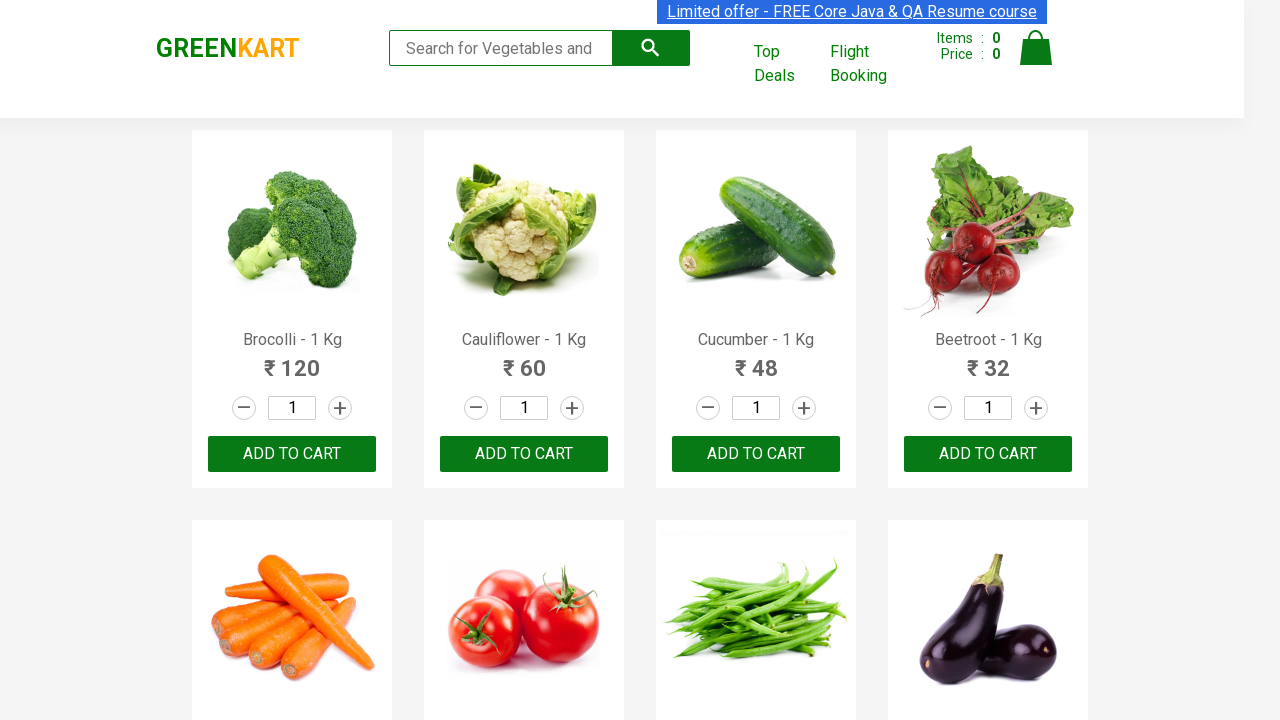

Added Brocolli to cart at (292, 454) on xpath=//div[@class='product-action']/button >> nth=0
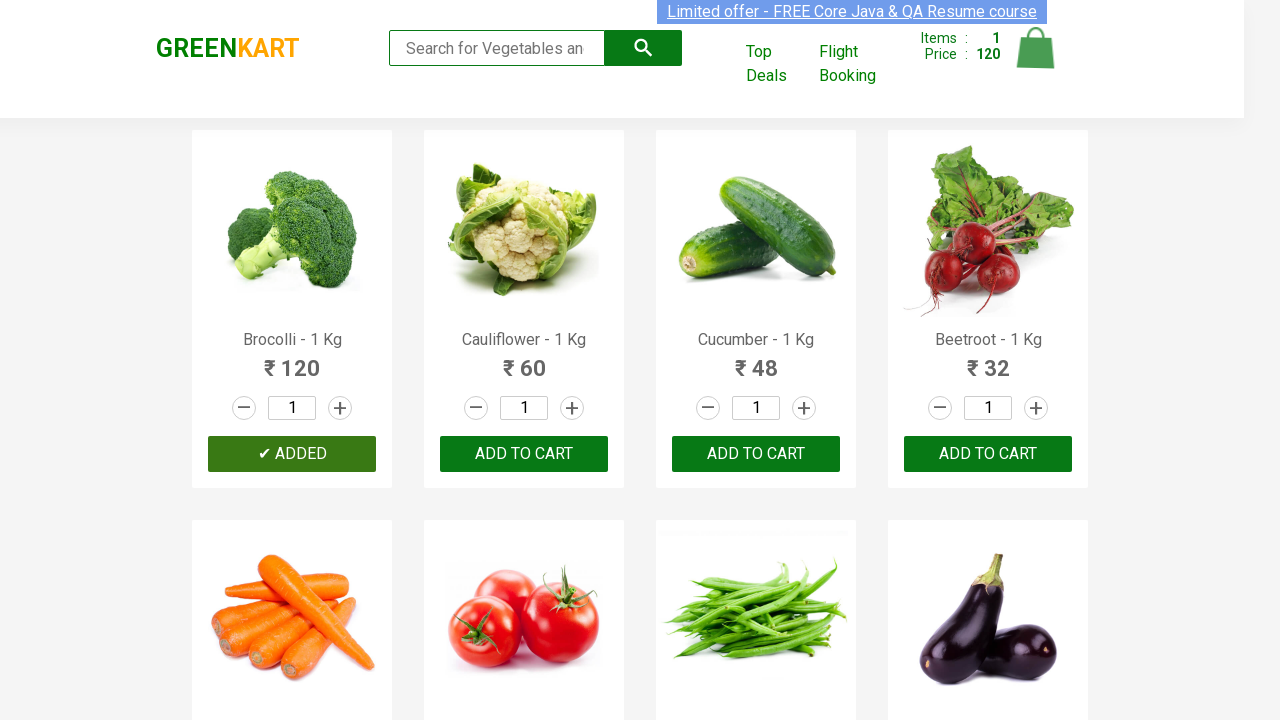

Added Cucumber to cart at (756, 454) on xpath=//div[@class='product-action']/button >> nth=2
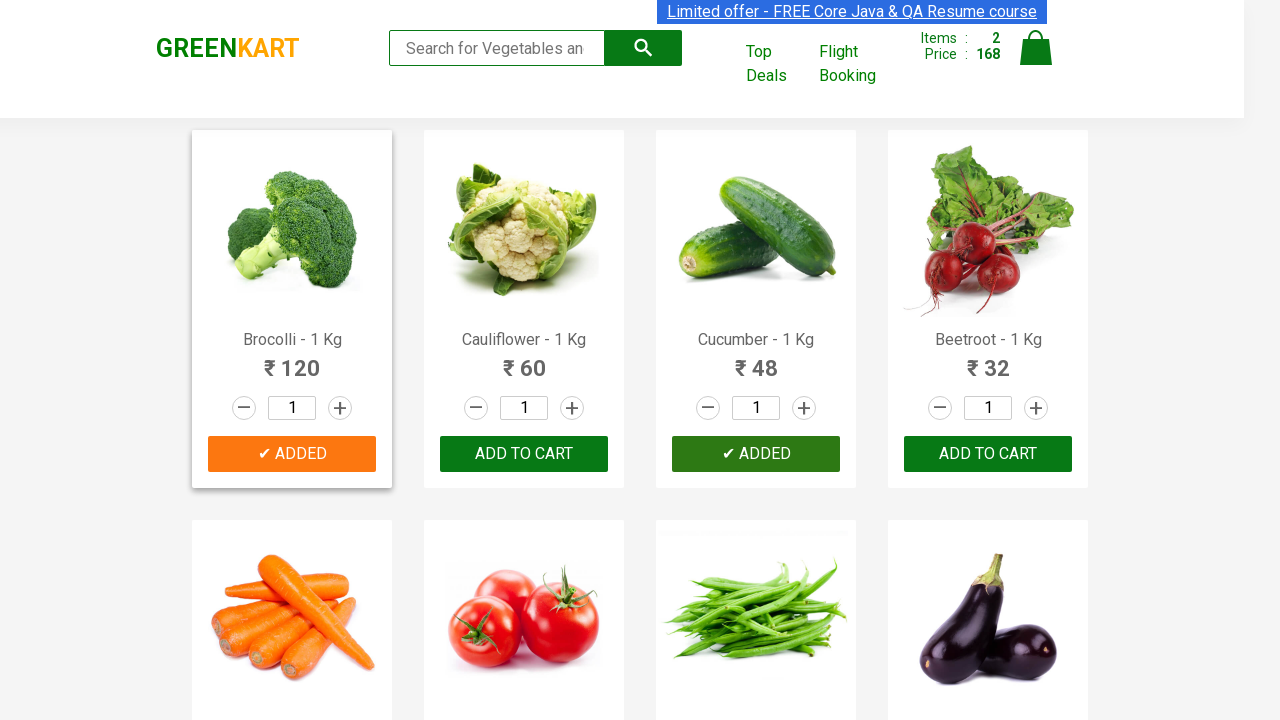

Added Beetroot to cart at (988, 454) on xpath=//div[@class='product-action']/button >> nth=3
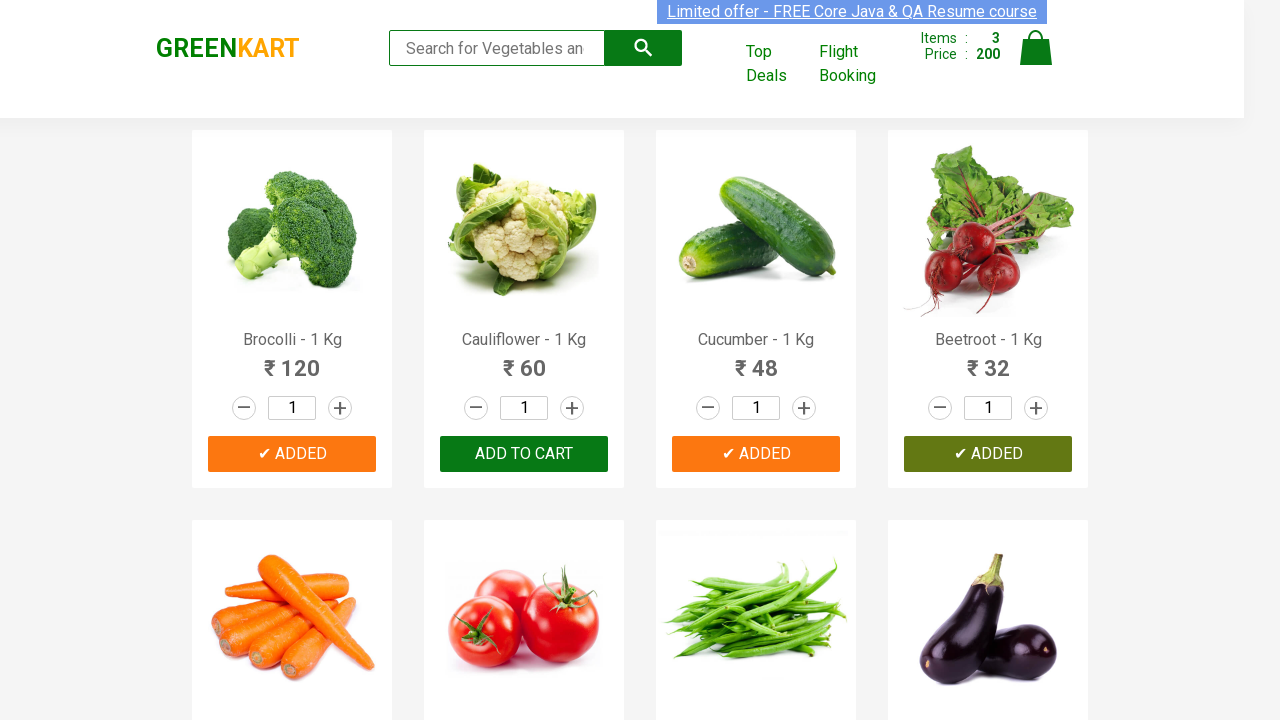

Clicked cart icon to view cart at (1036, 48) on img[alt='Cart']
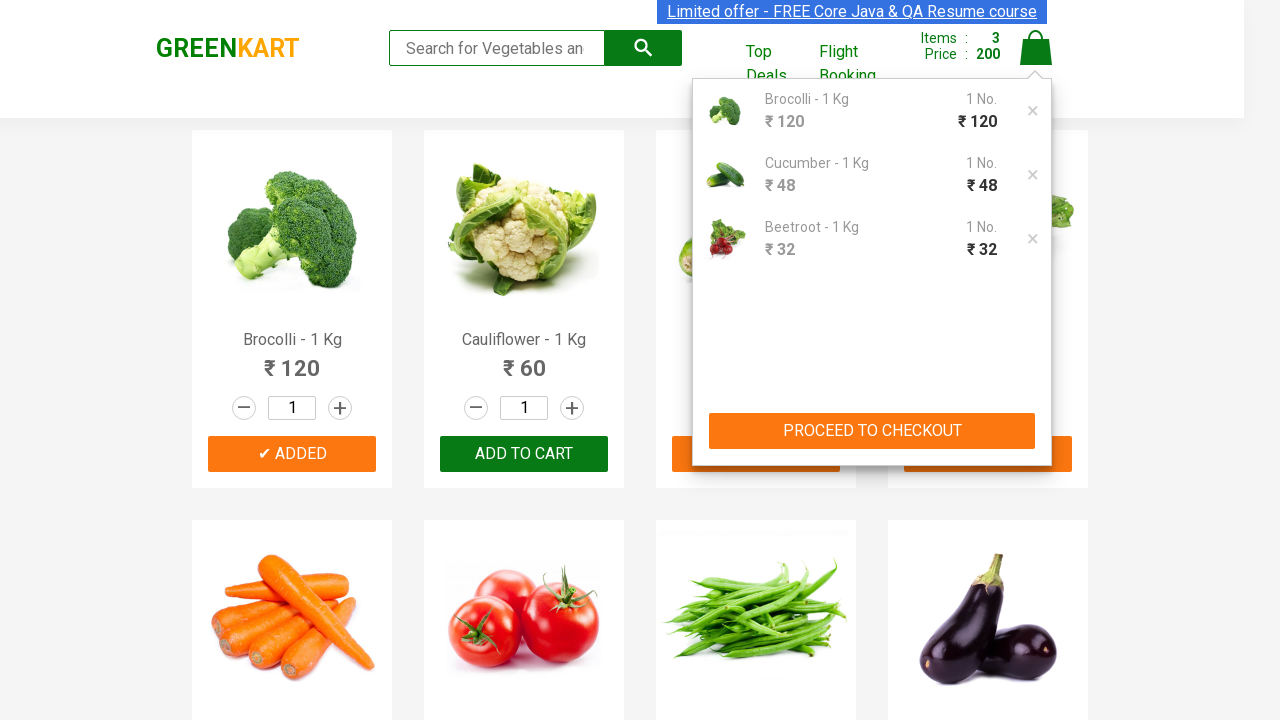

Clicked PROCEED TO CHECKOUT button at (872, 431) on xpath=//button[contains(text(),'PROCEED TO CHECKOUT')]
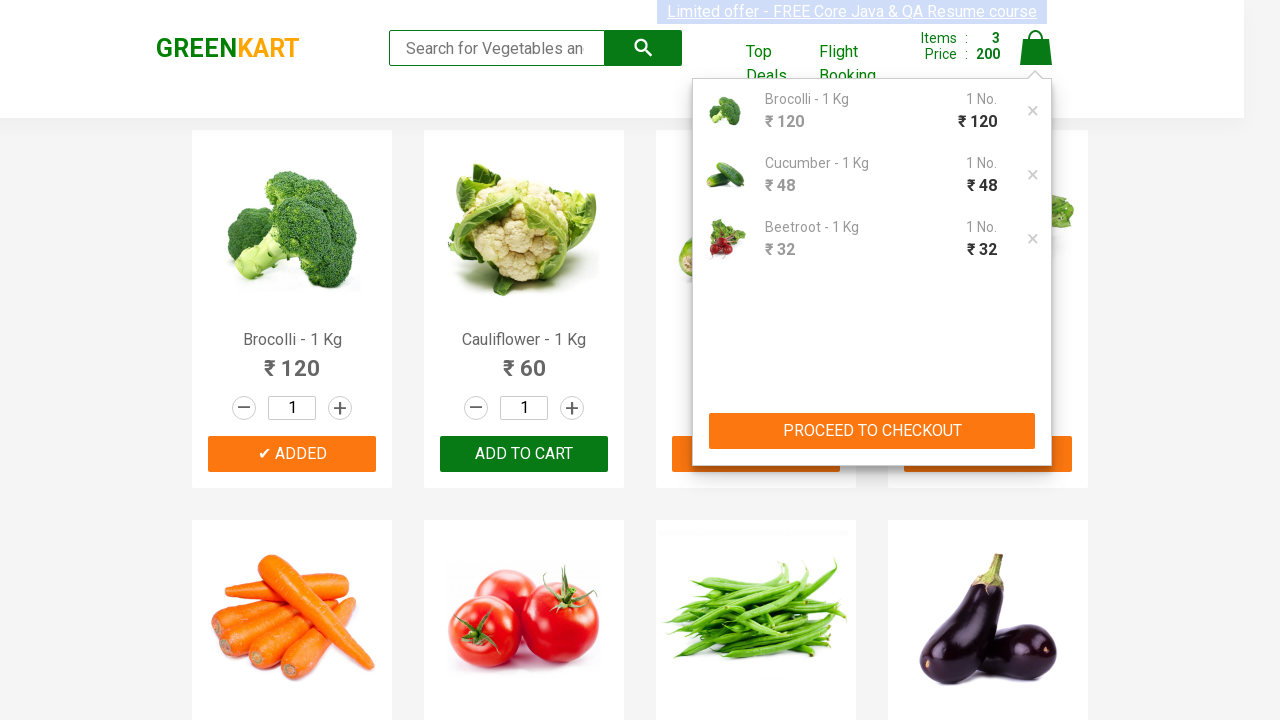

Waited for promo code input field to become visible
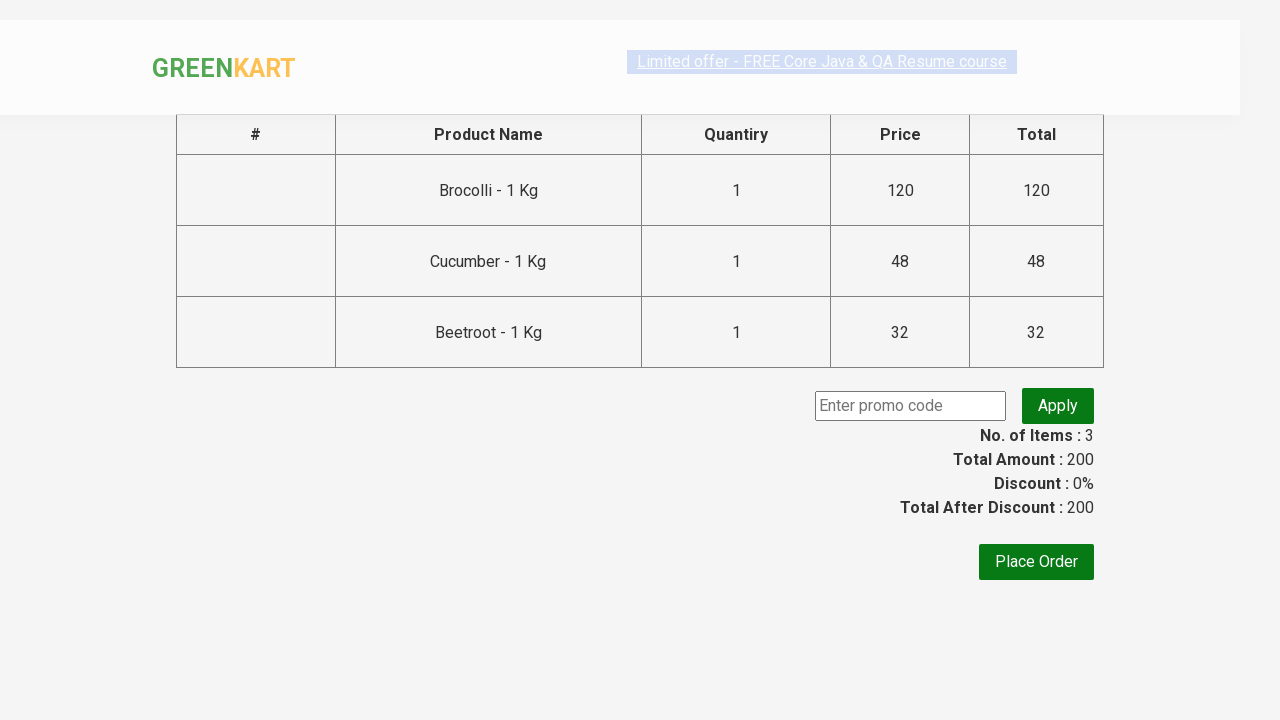

Entered promo code 'rahulshettyacademy' on input.promoCode
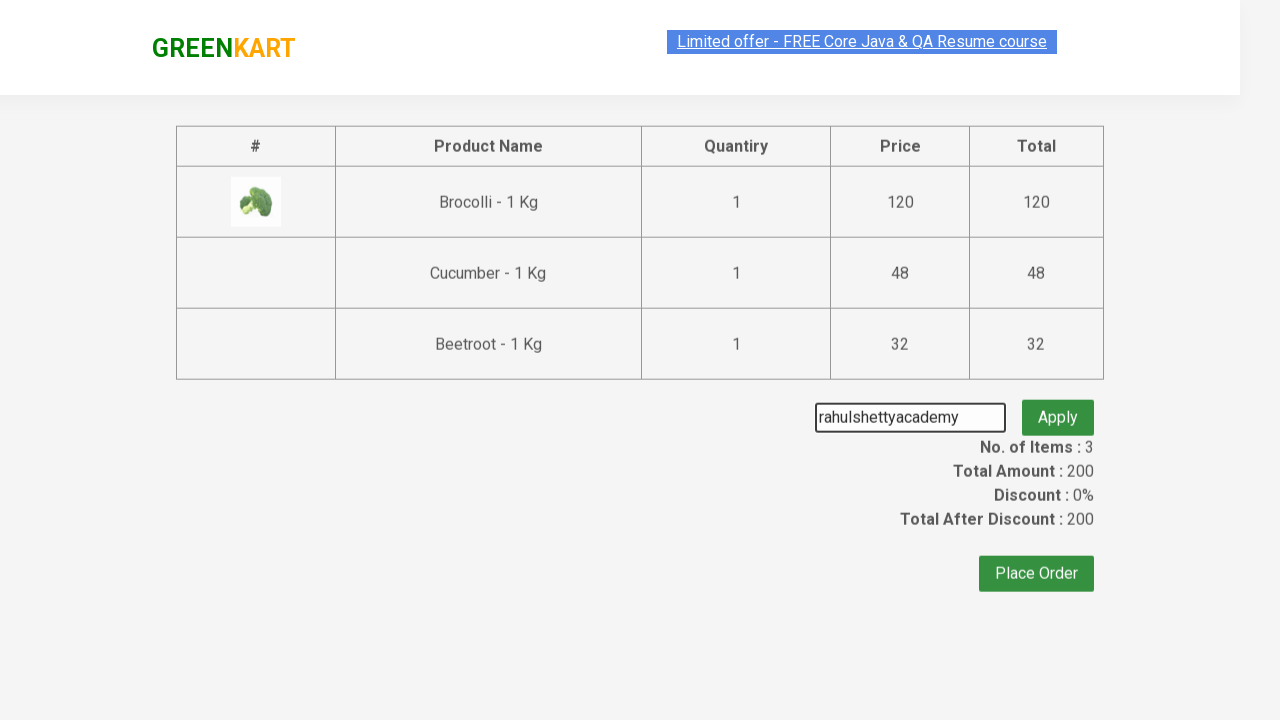

Clicked Apply promo button at (1058, 406) on button.promoBtn
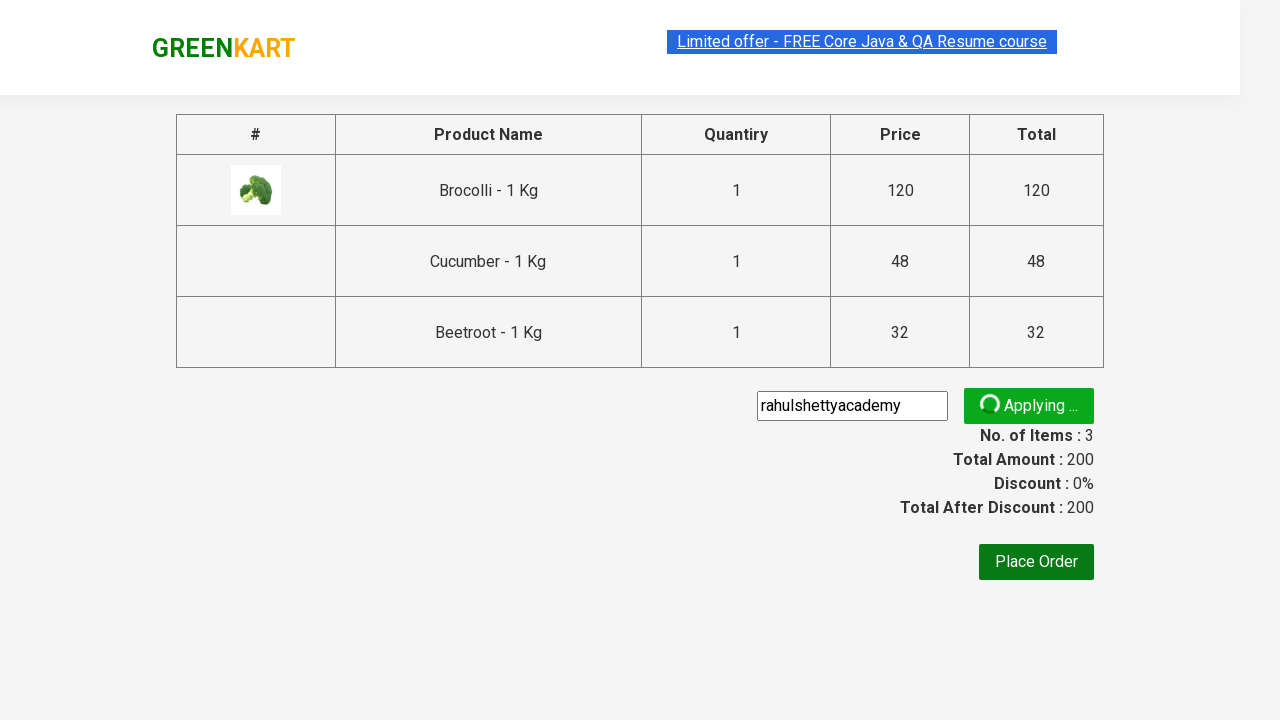

Verified promo code was successfully applied
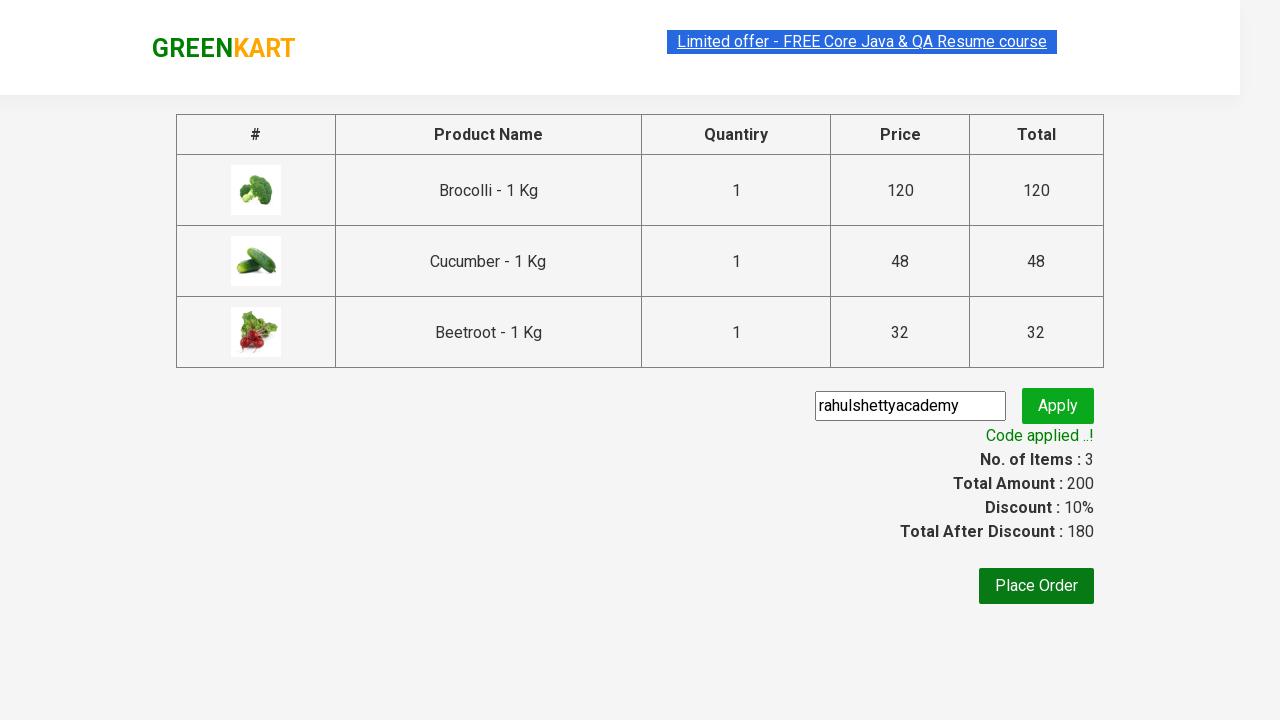

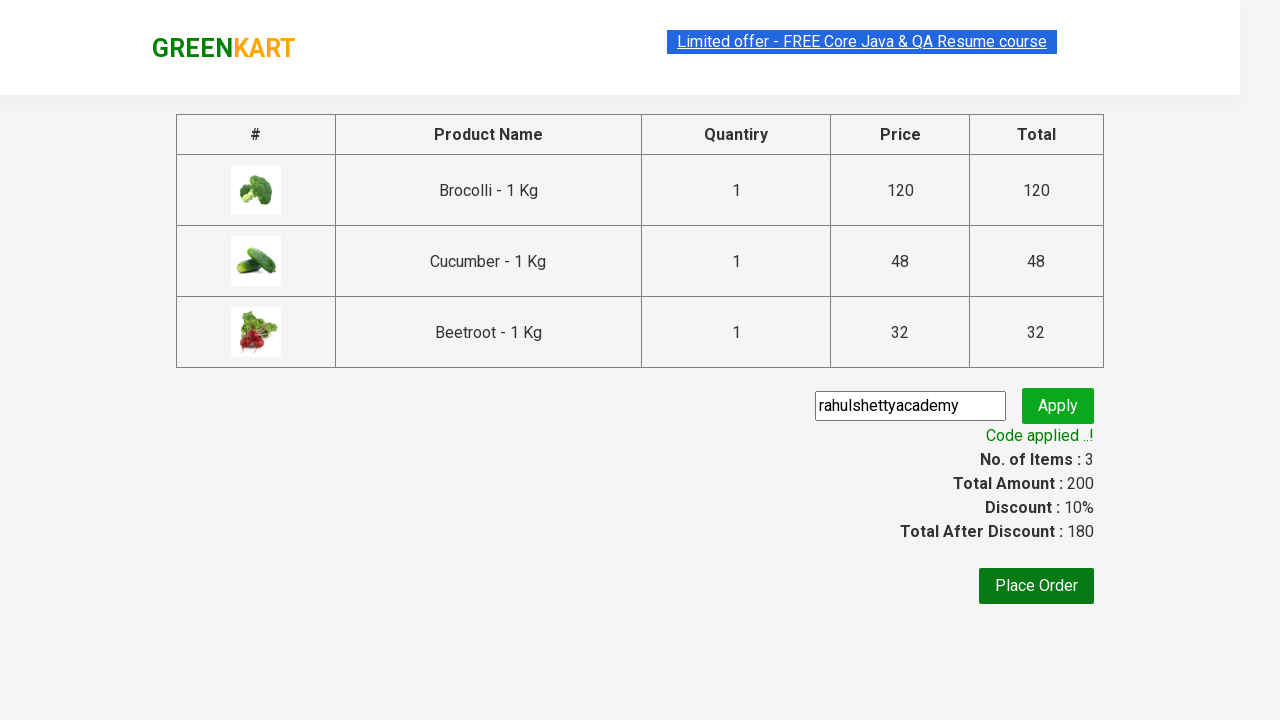